Navigates to the Platzi website homepage and verifies the page loads successfully

Starting URL: https://www.platzi.com

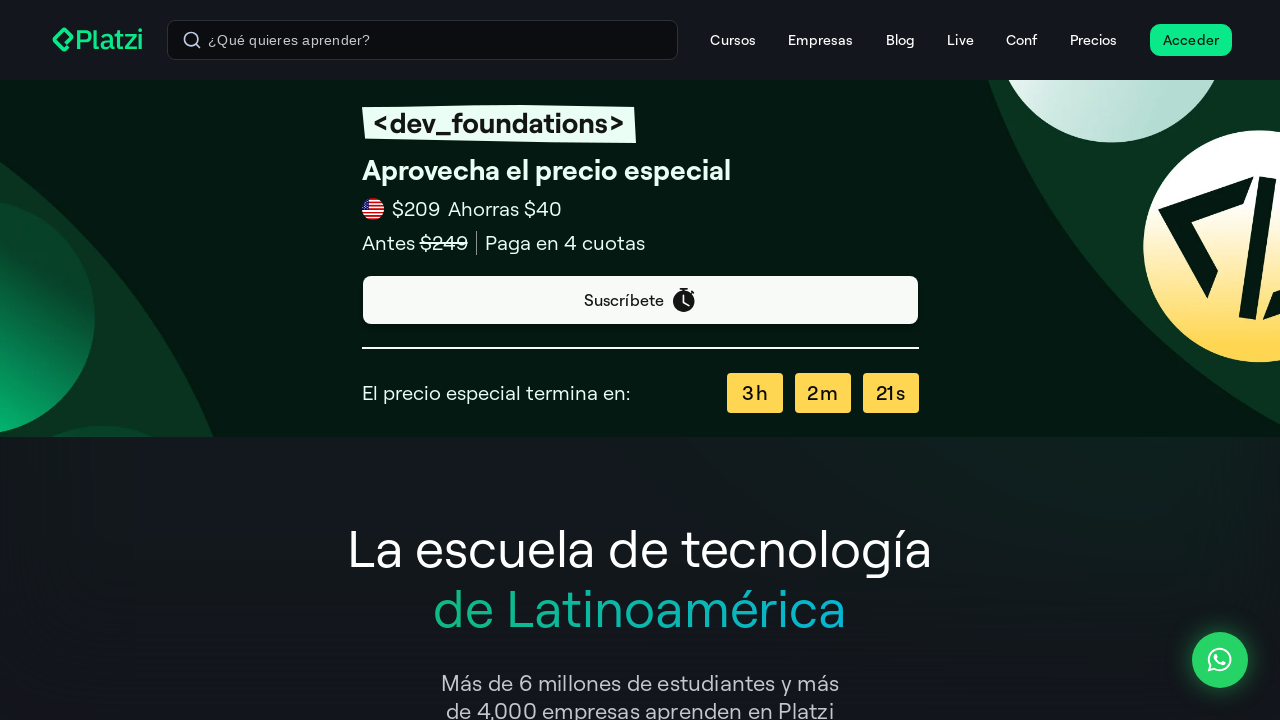

Waited for Platzi homepage DOM to finish loading
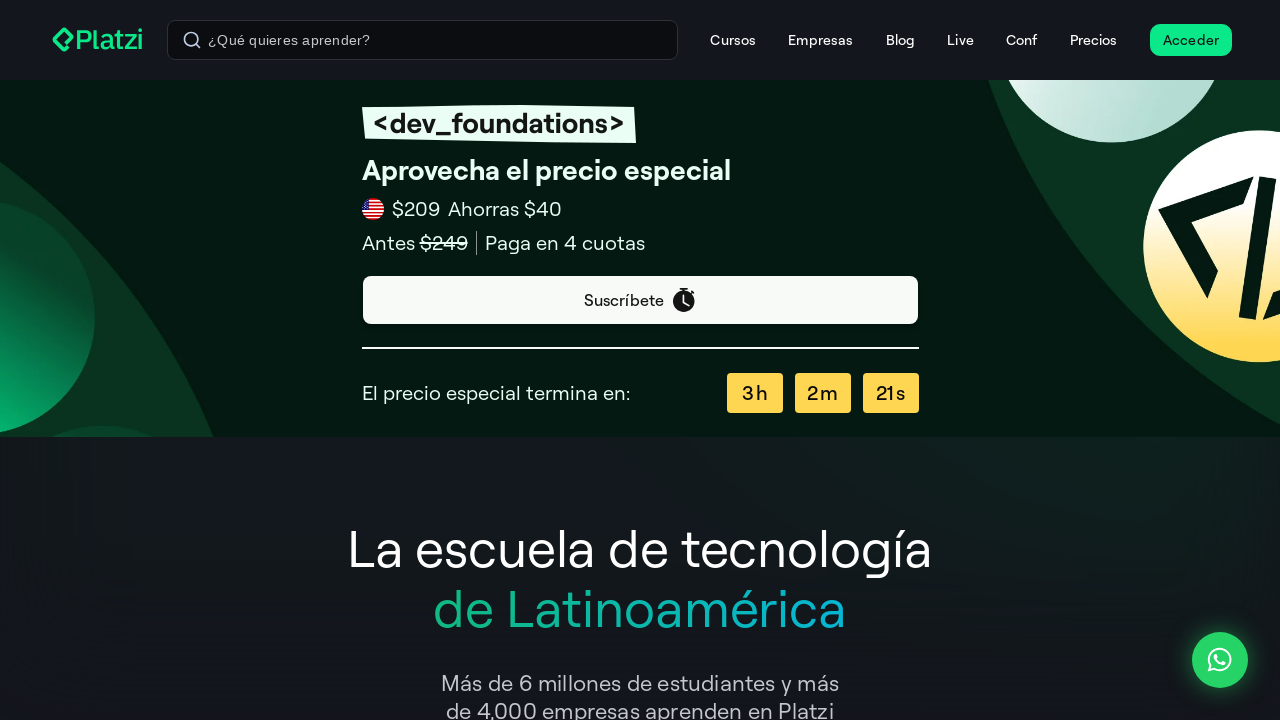

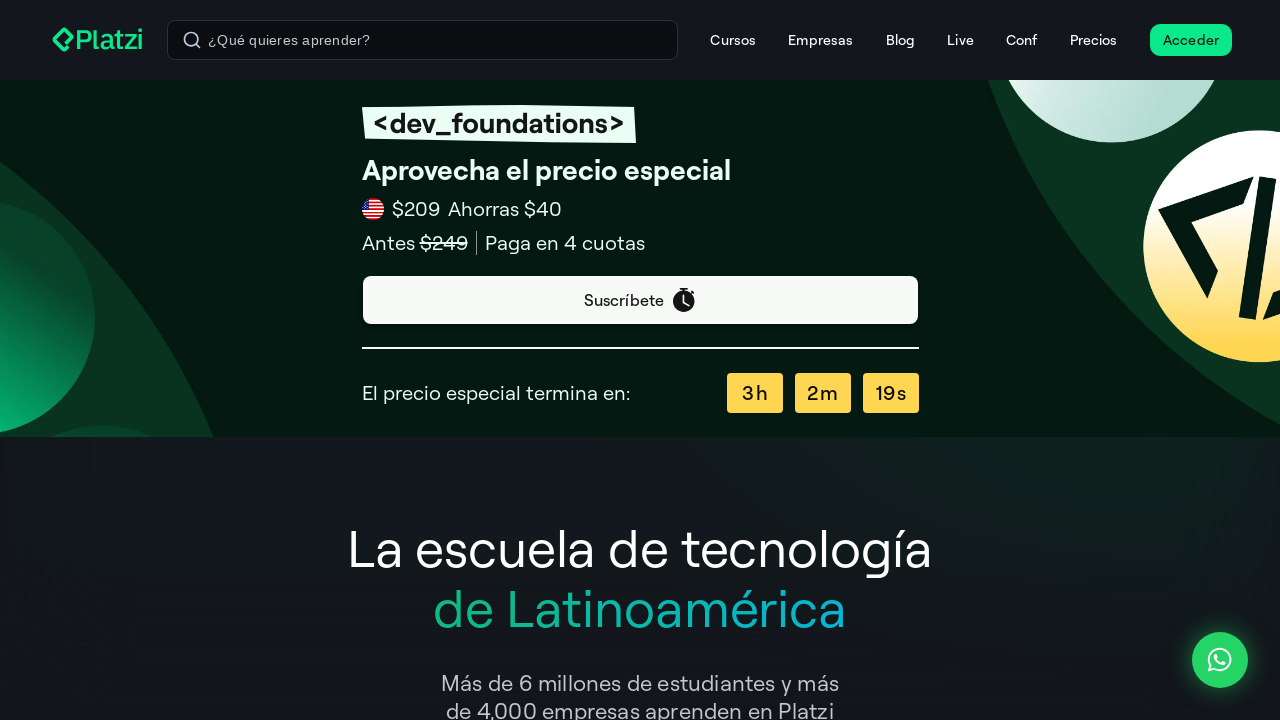